Tests modal dialog functionality by opening a small modal, reading its content, and closing it

Starting URL: https://demoqa.com/modal-dialogs

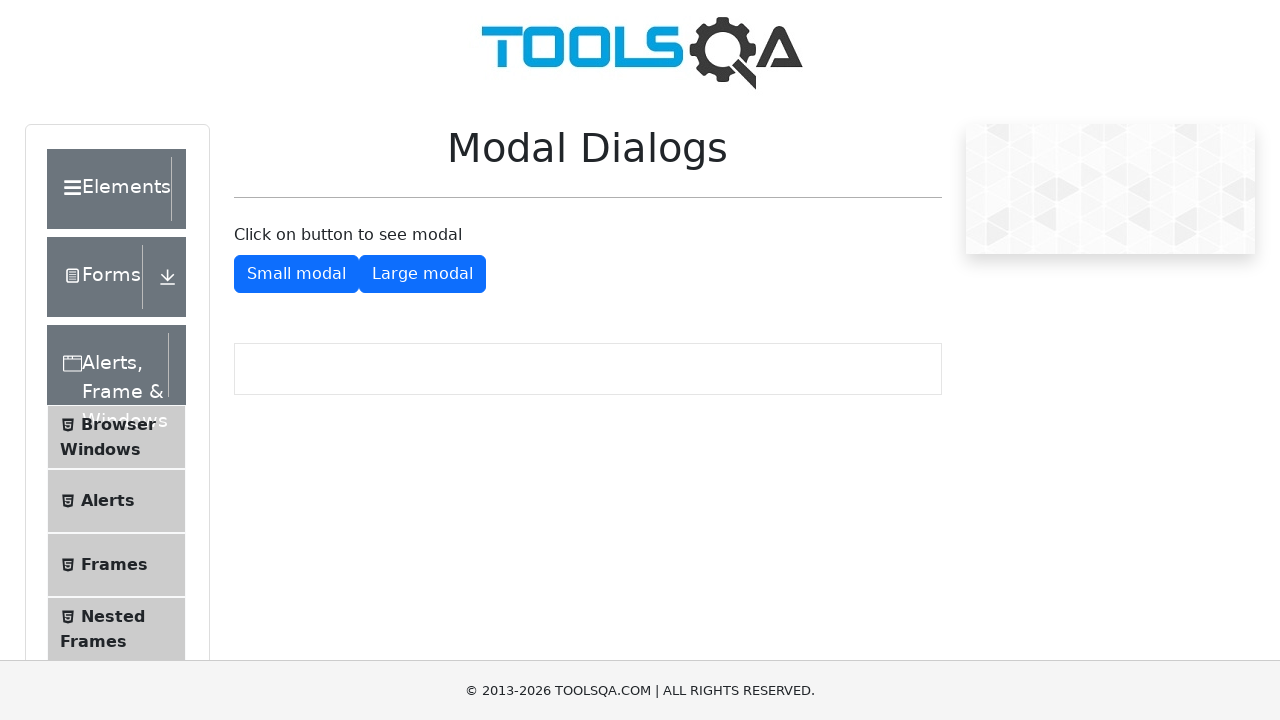

Clicked button to open small modal dialog at (296, 274) on button#showSmallModal
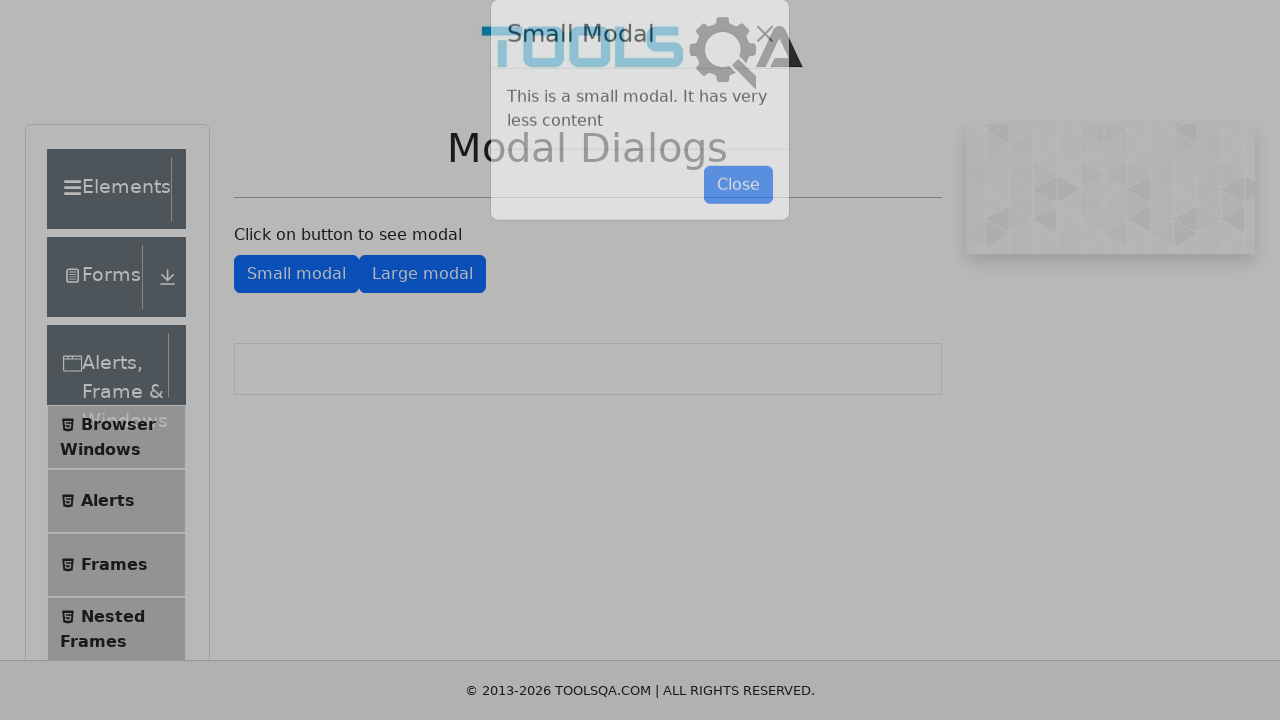

Modal dialog appeared on page
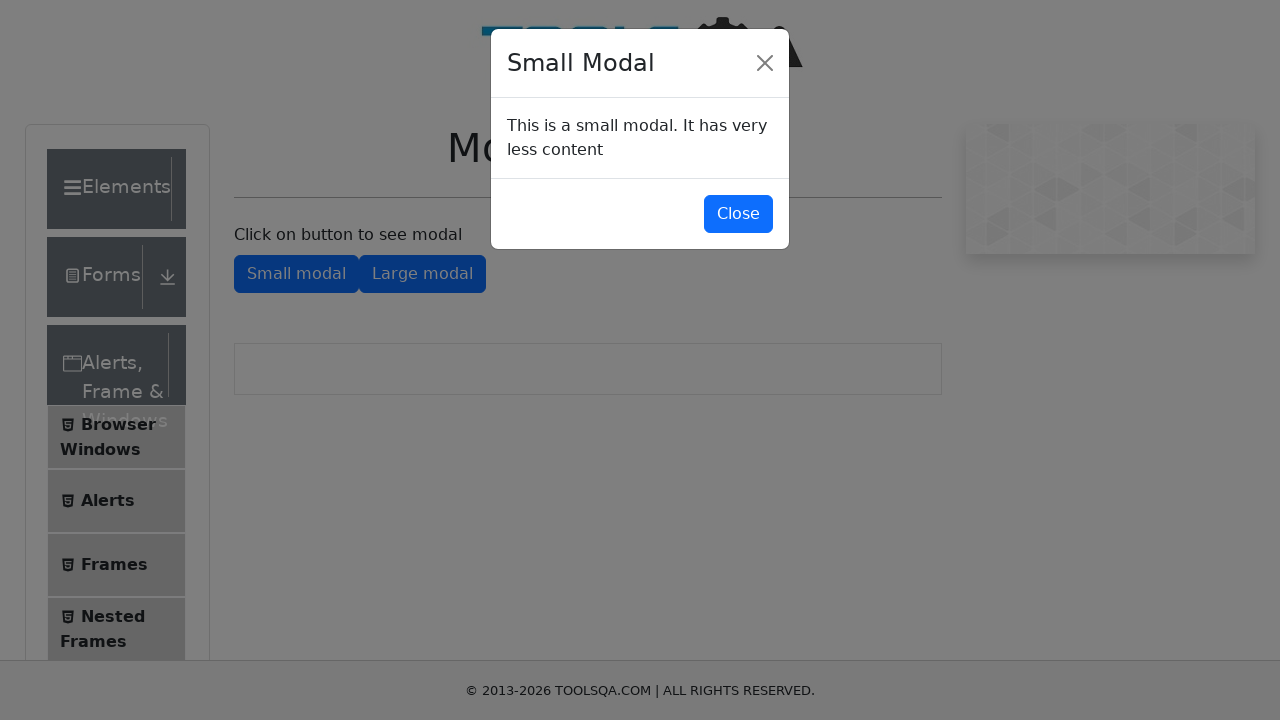

Retrieved modal content text: Small ModalThis is a small modal. It has very less contentClose
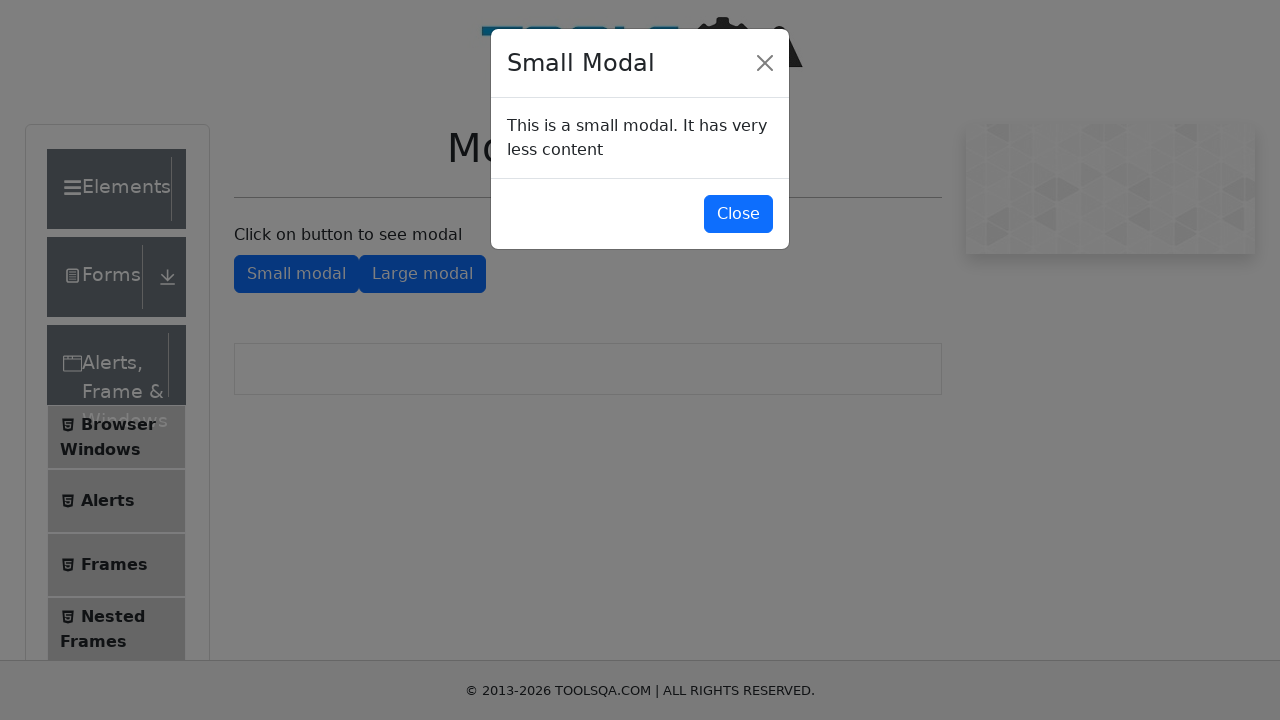

Clicked button to close small modal dialog at (738, 214) on button#closeSmallModal
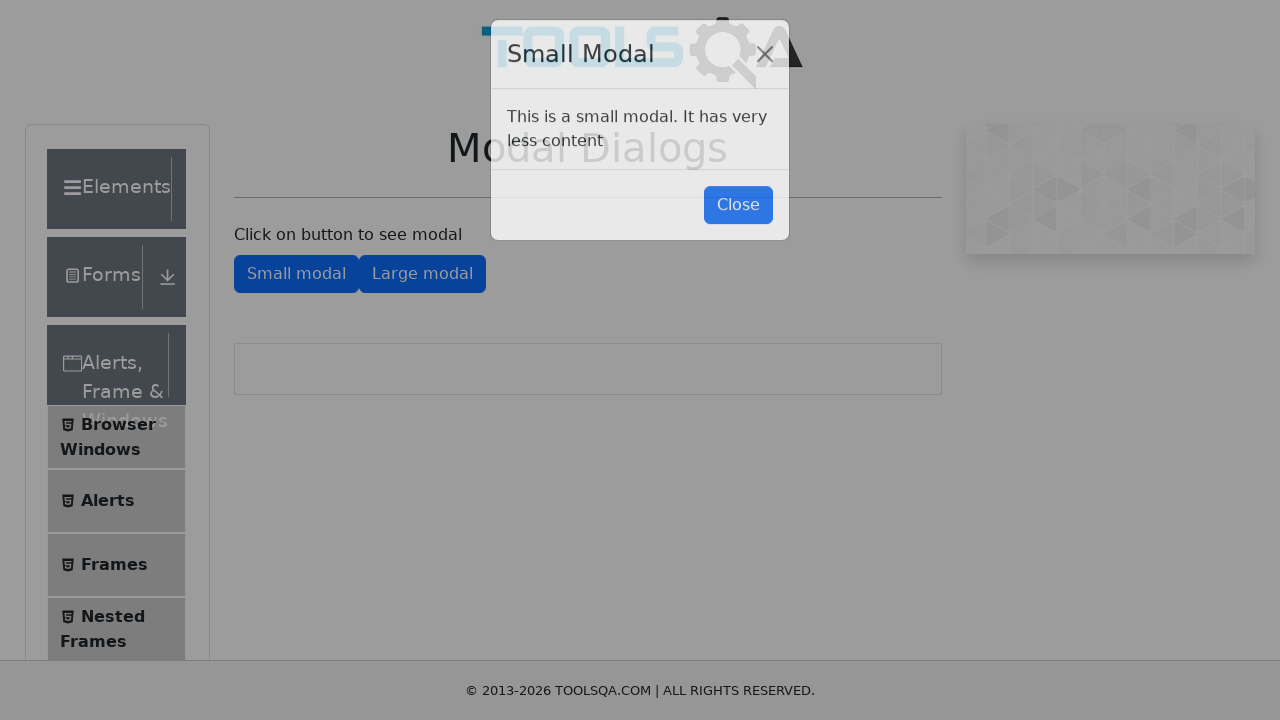

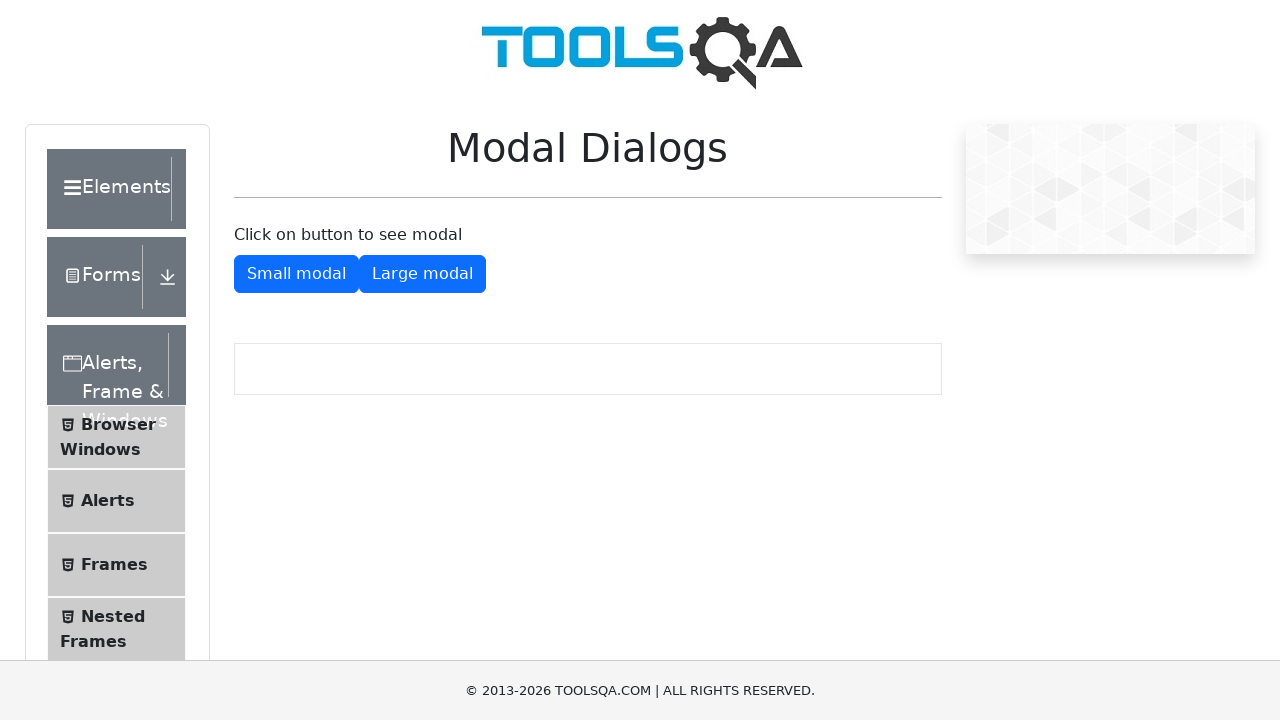